Tests the search functionality by searching for "Excel" and verifying that all search results contain the keyword

Starting URL: https://kyna.vn/

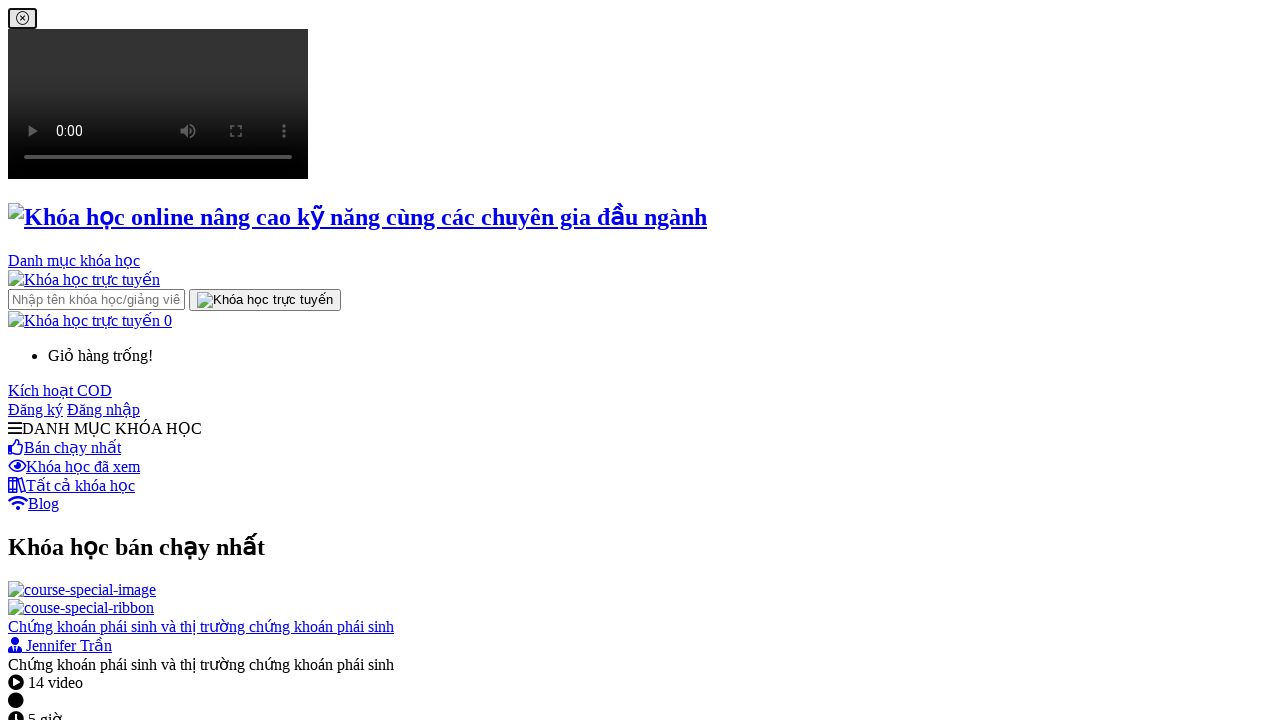

Filled search bar with 'Excel' on //input[@id='live-search-bar']
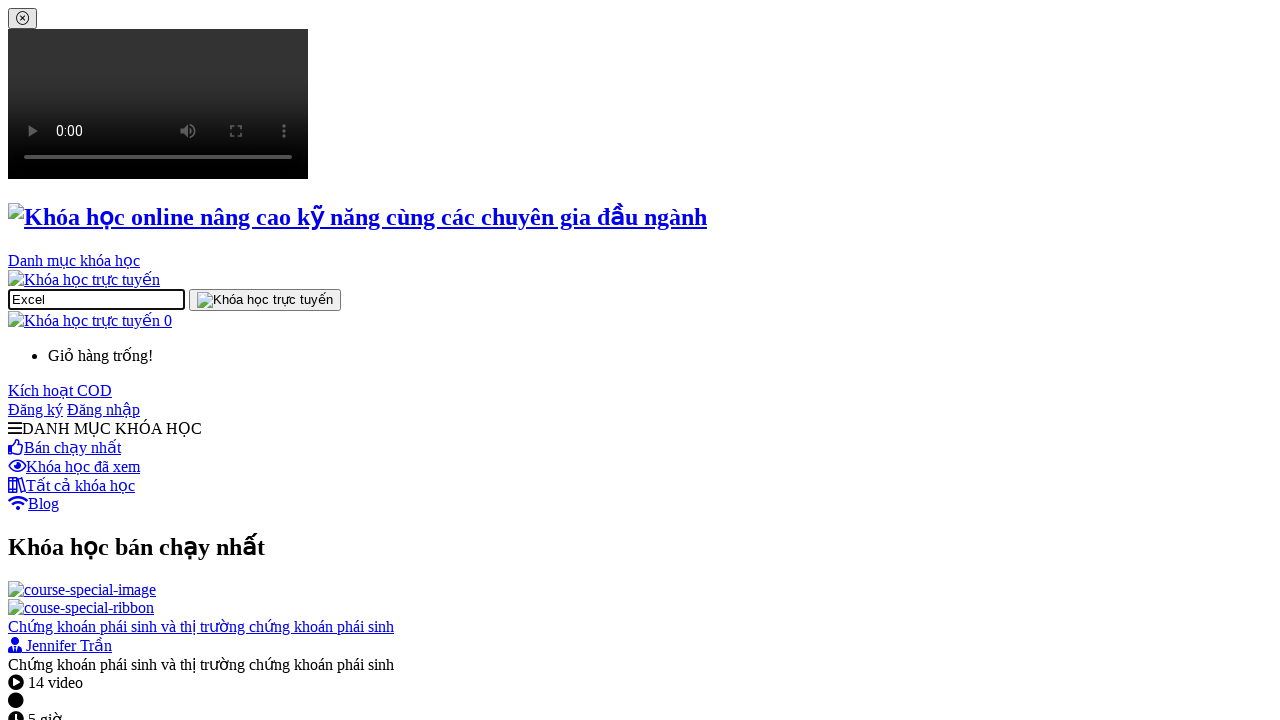

Clicked search button to submit search query at (265, 300) on xpath=//button[@class='search-button']
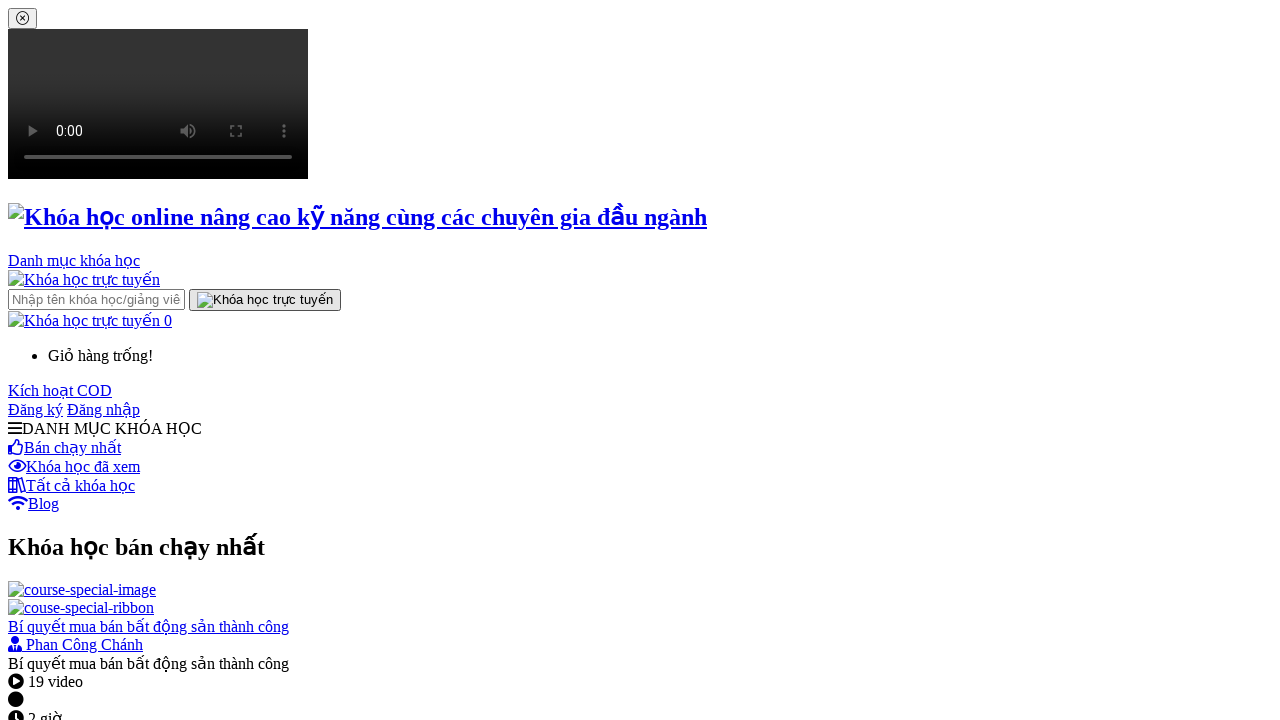

Waited 2 seconds for search results to load
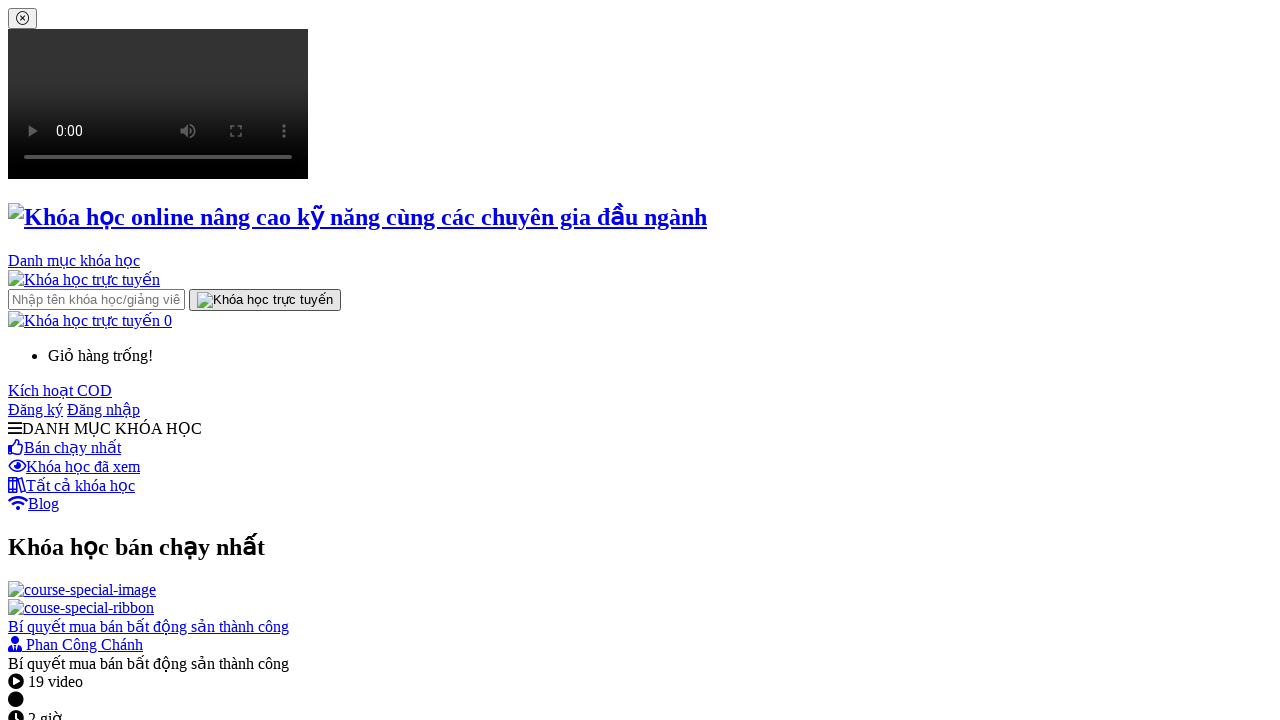

Retrieved all search result elements
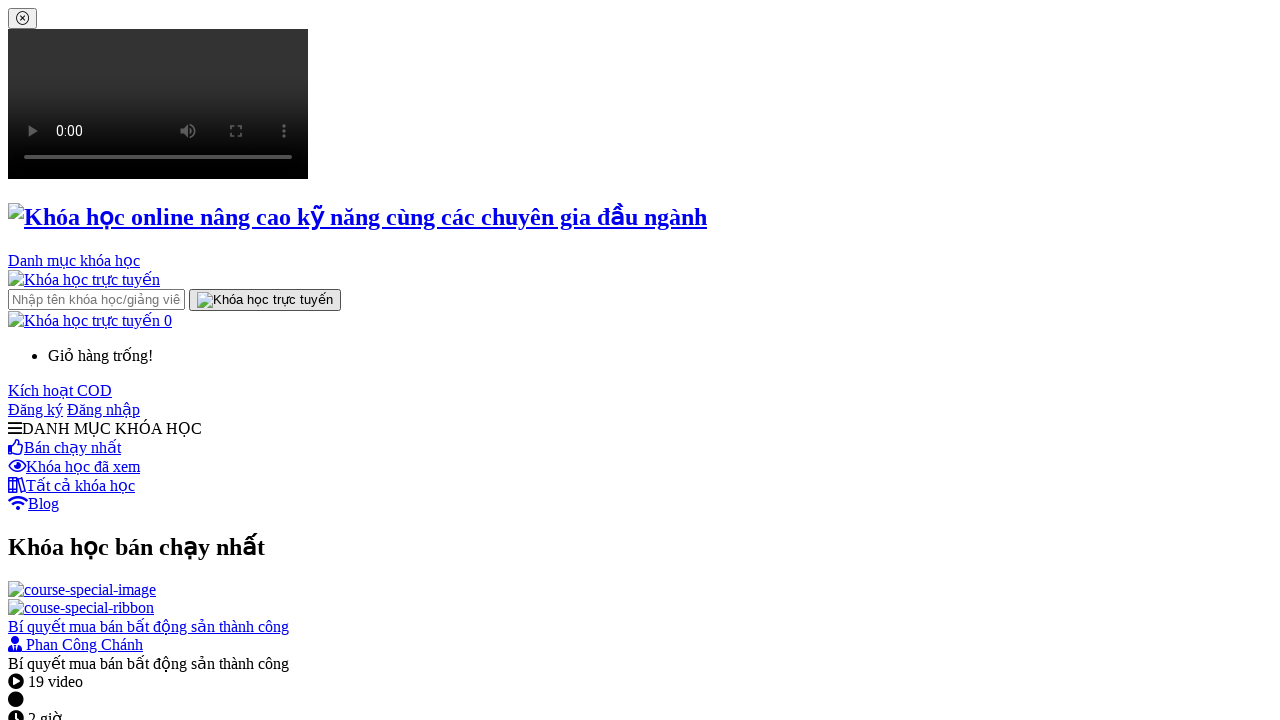

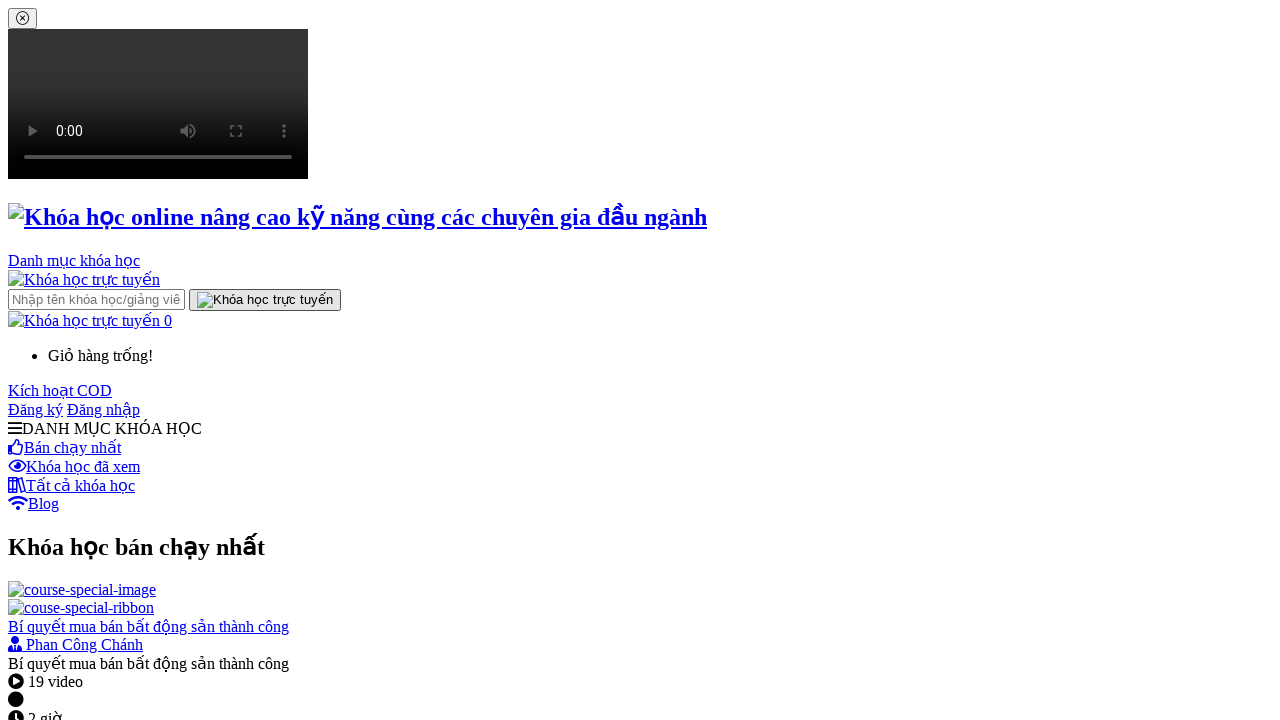